Tests that the Clear completed button is hidden when there are no completed items

Starting URL: https://demo.playwright.dev/todomvc

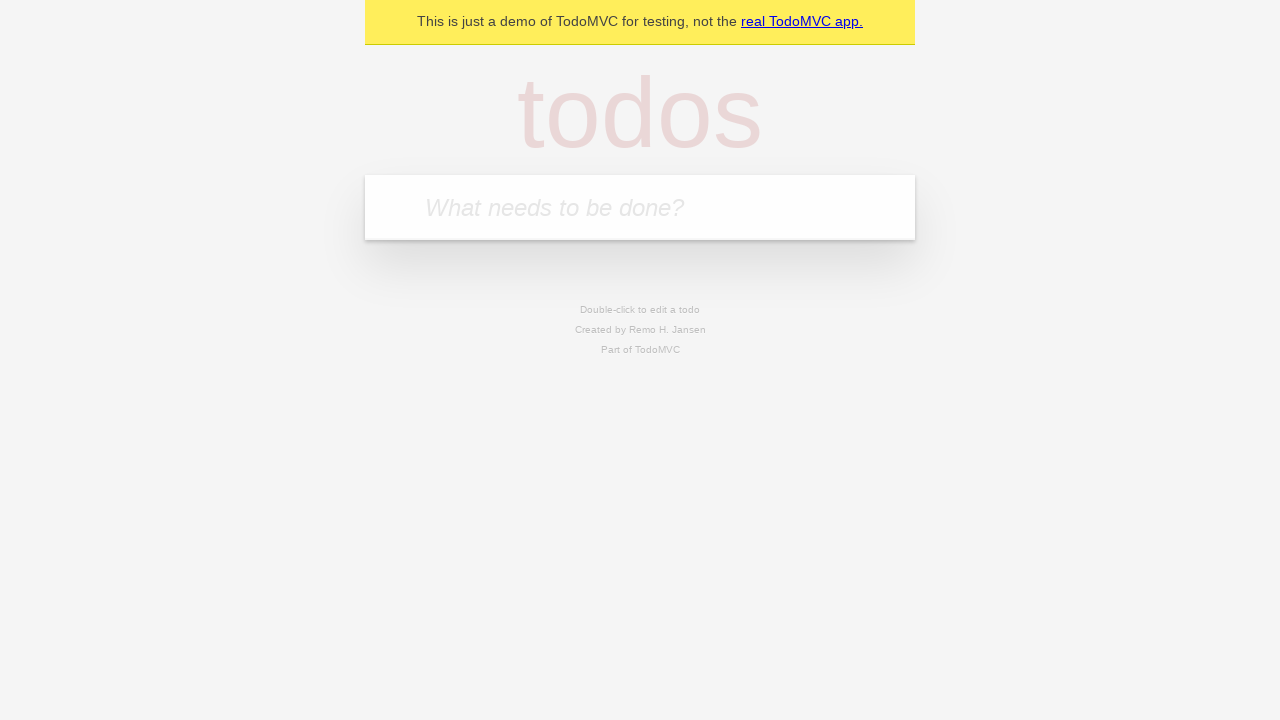

Filled todo input with 'buy some cheese' on internal:attr=[placeholder="What needs to be done?"i]
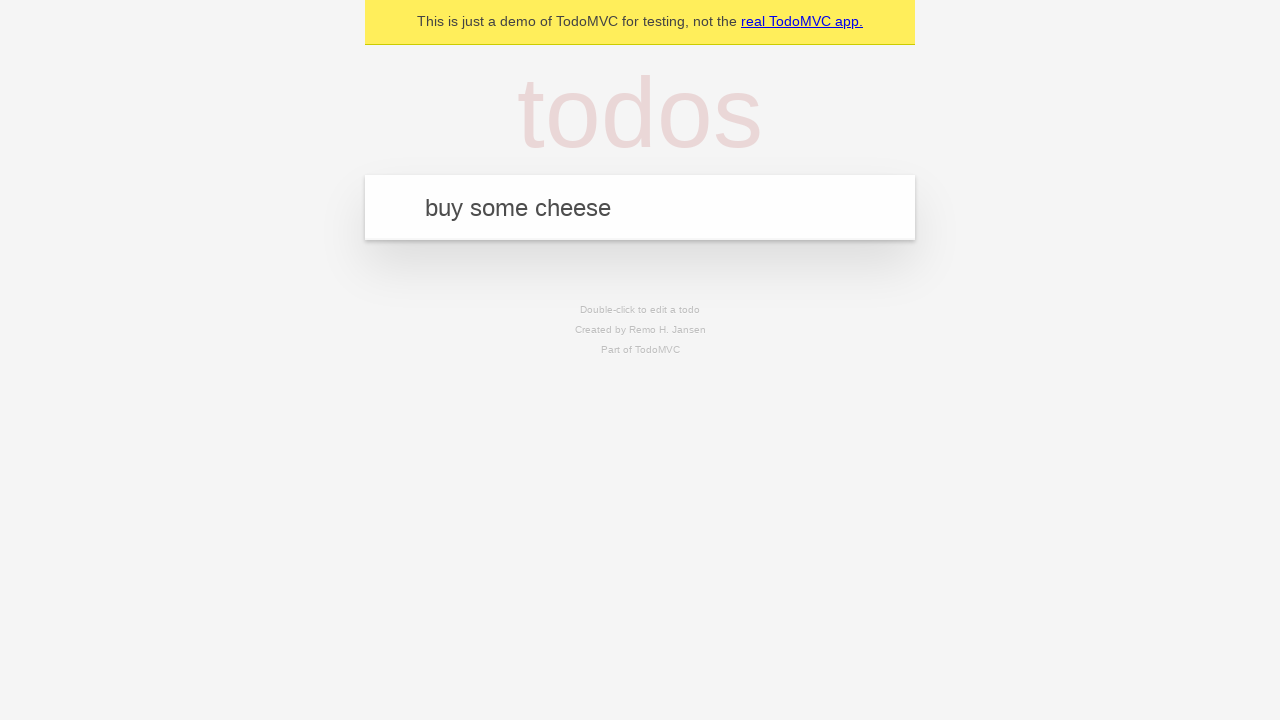

Pressed Enter to add first todo on internal:attr=[placeholder="What needs to be done?"i]
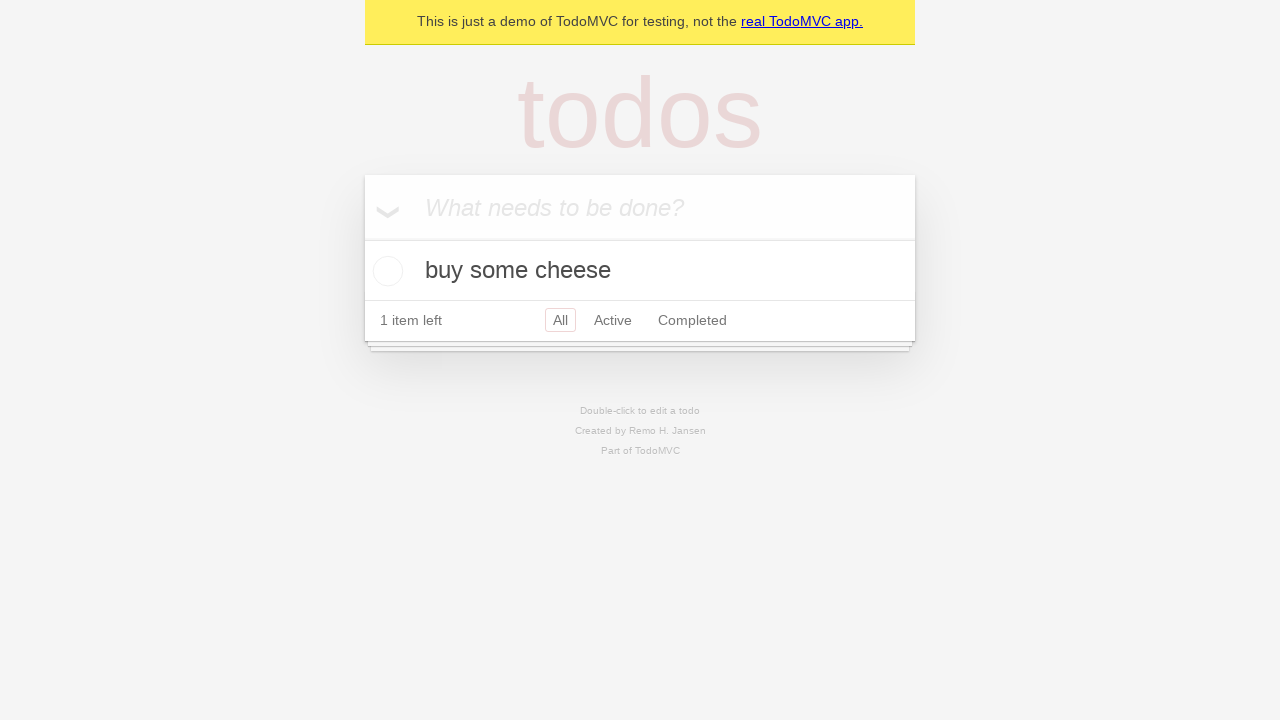

Filled todo input with 'feed the cat' on internal:attr=[placeholder="What needs to be done?"i]
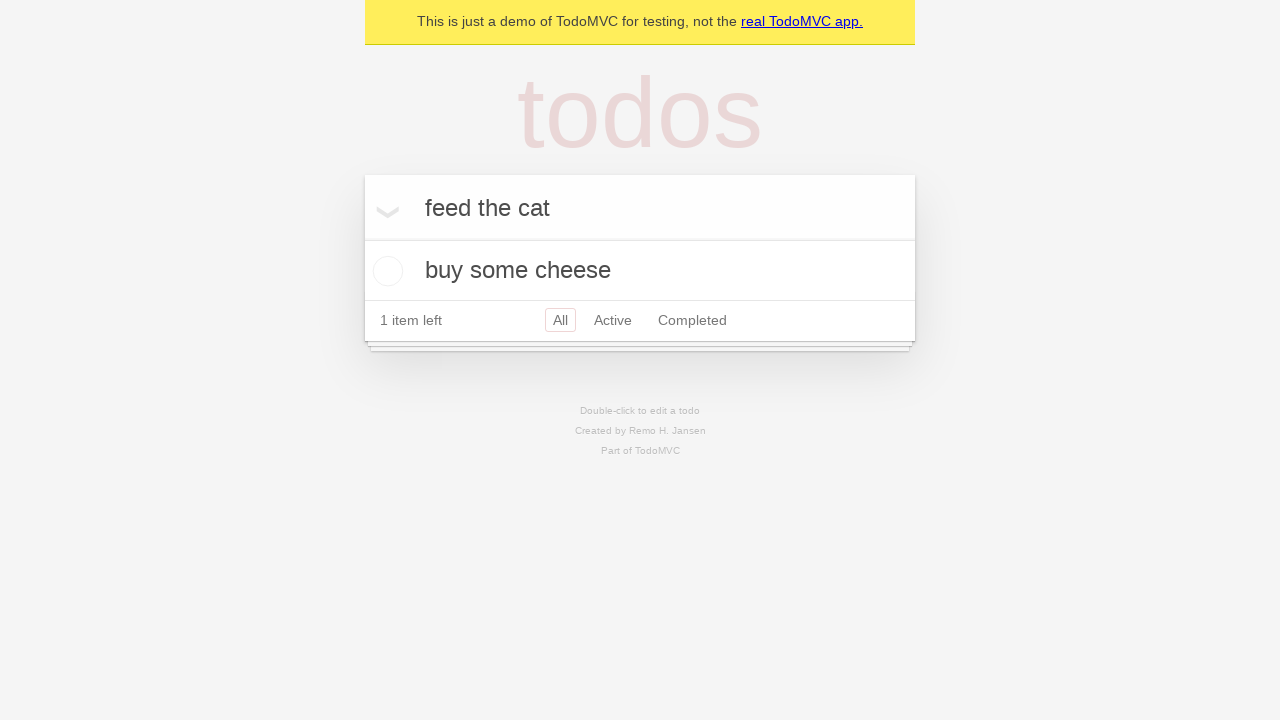

Pressed Enter to add second todo on internal:attr=[placeholder="What needs to be done?"i]
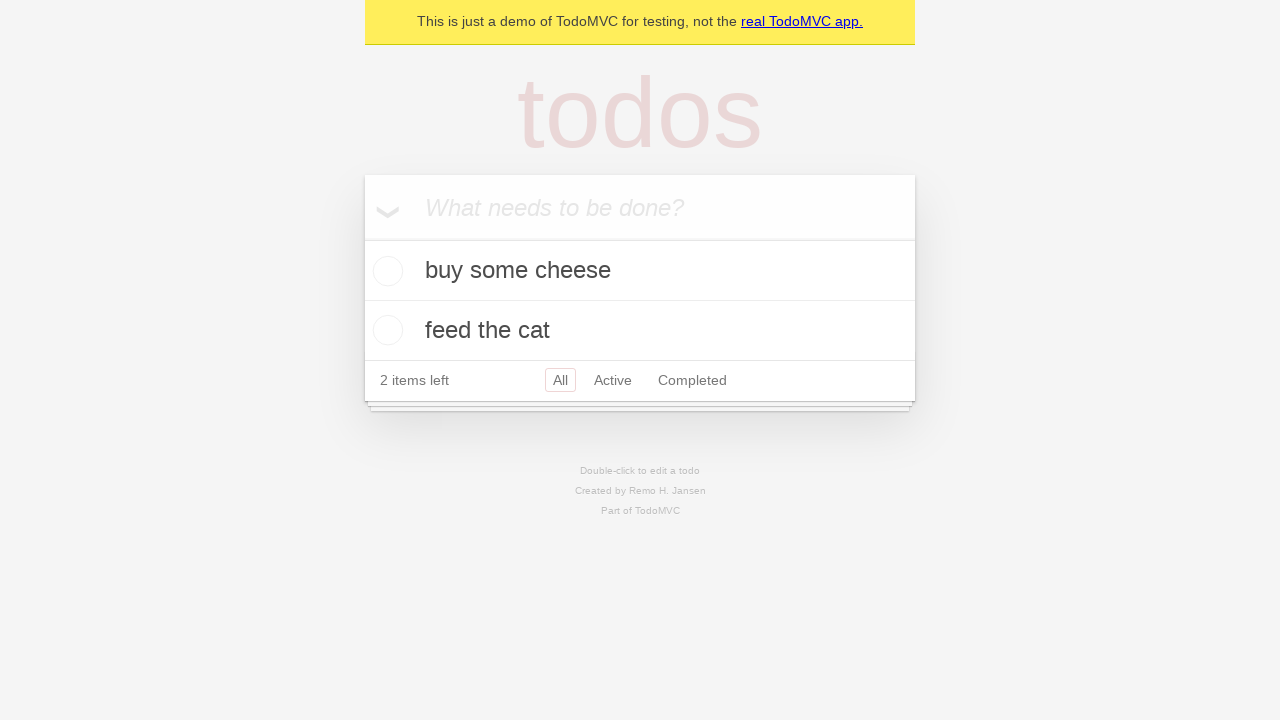

Filled todo input with 'book a doctors appointment' on internal:attr=[placeholder="What needs to be done?"i]
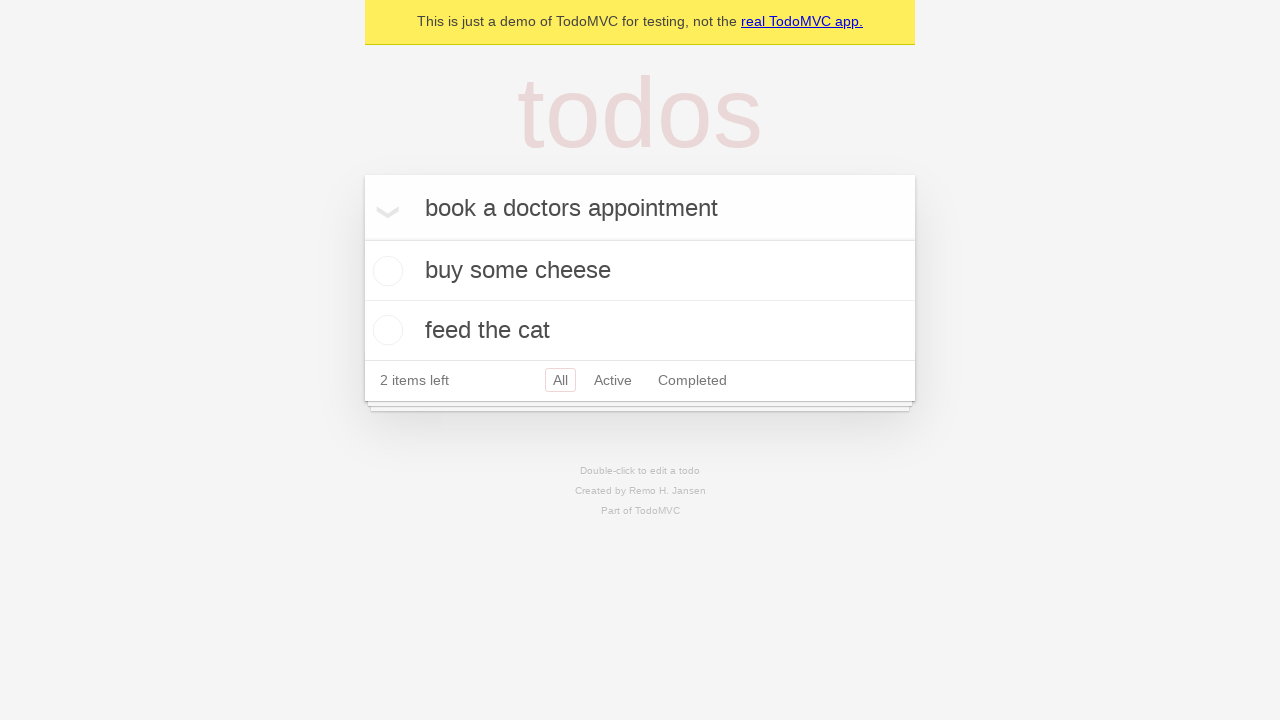

Pressed Enter to add third todo on internal:attr=[placeholder="What needs to be done?"i]
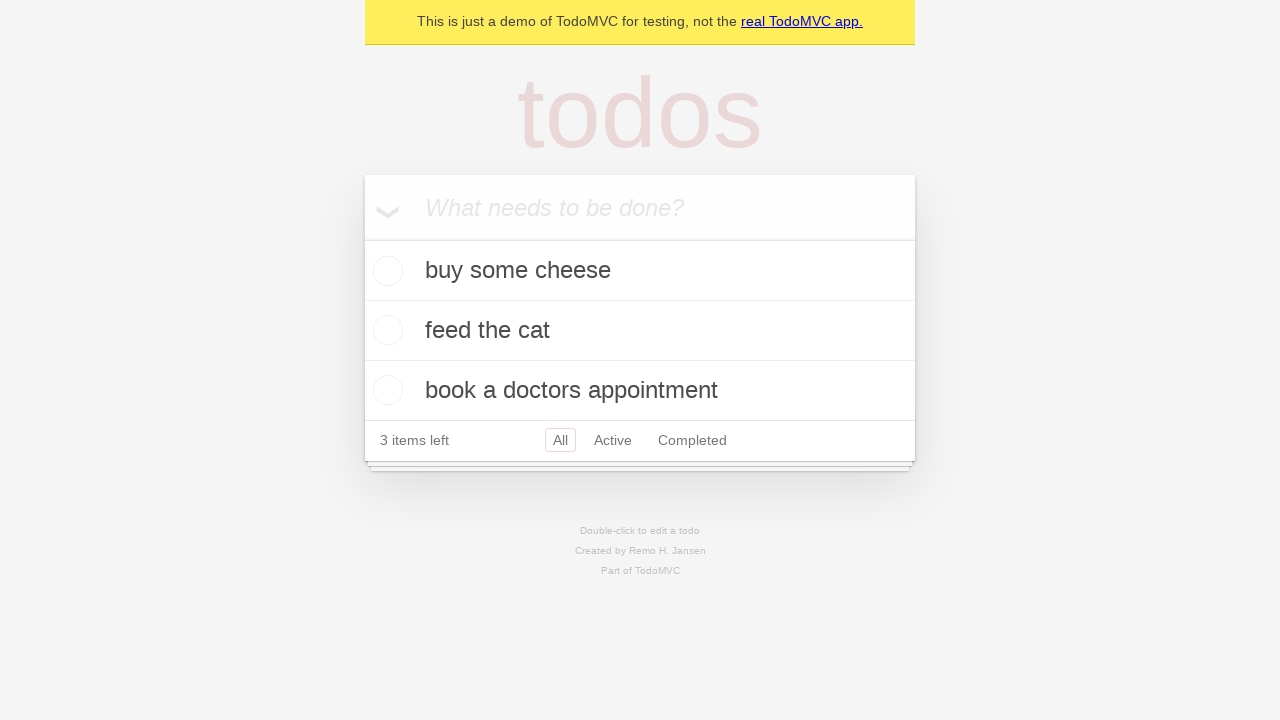

Marked first todo as completed at (385, 271) on .todo-list li .toggle >> nth=0
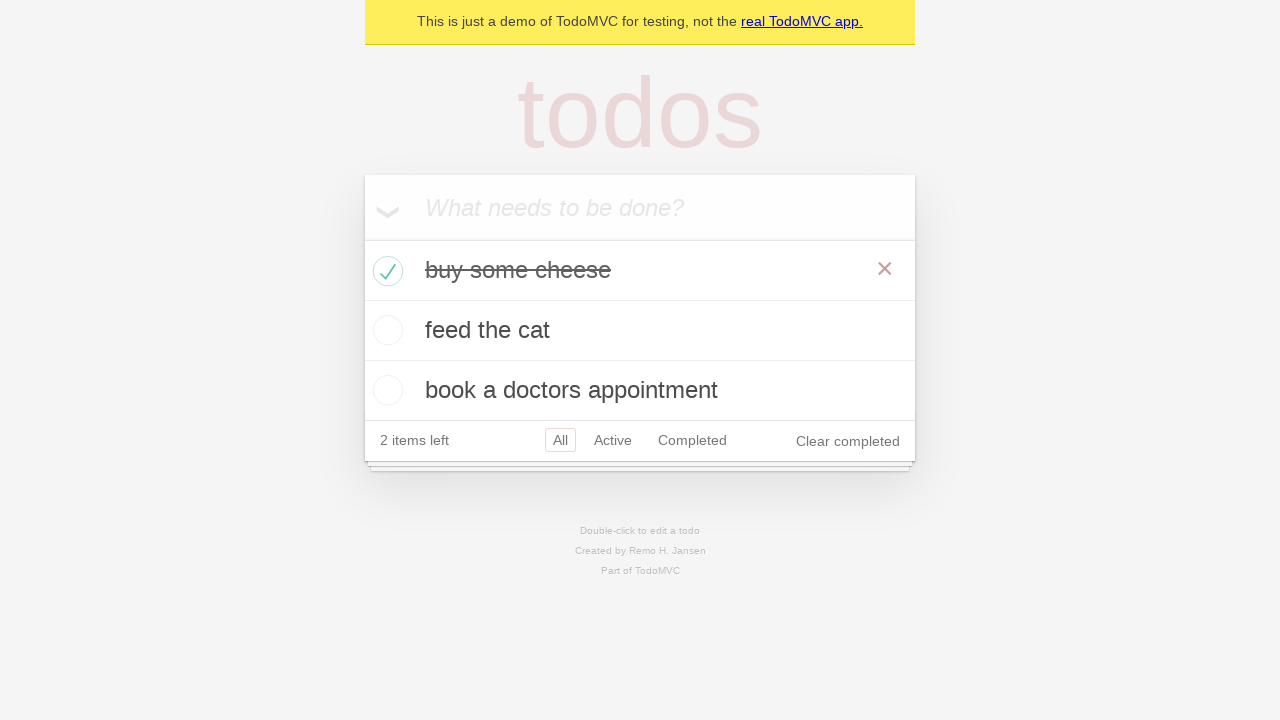

Clicked Clear completed button to remove completed todos at (848, 441) on internal:role=button[name="Clear completed"i]
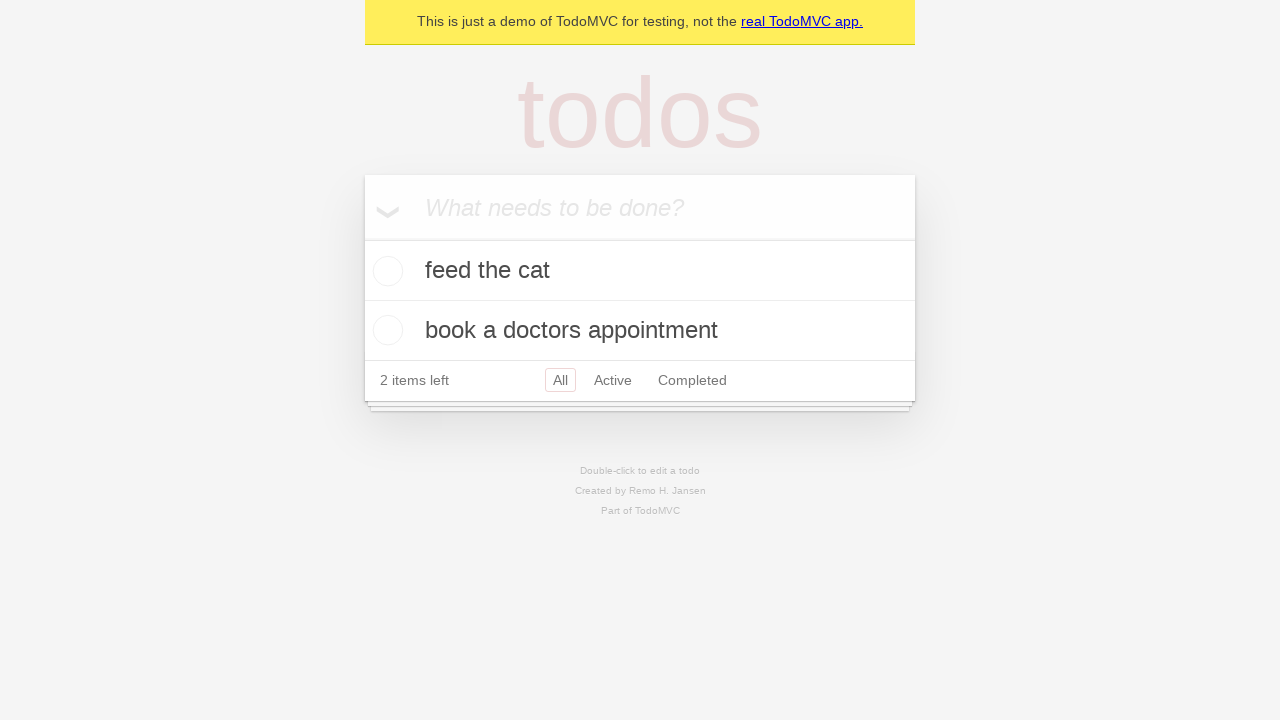

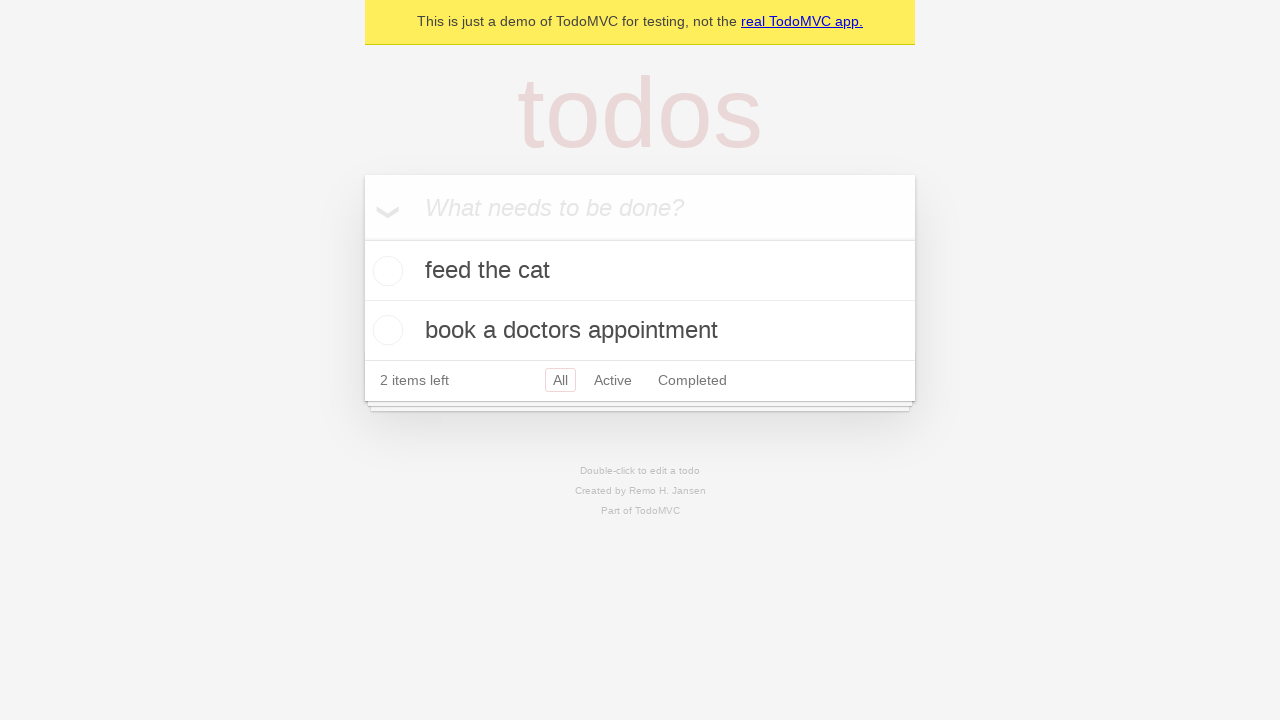